Tests the user registration flow by filling out the registration form with all required fields and submitting it

Starting URL: https://parabank.parasoft.com/parabank/index.html

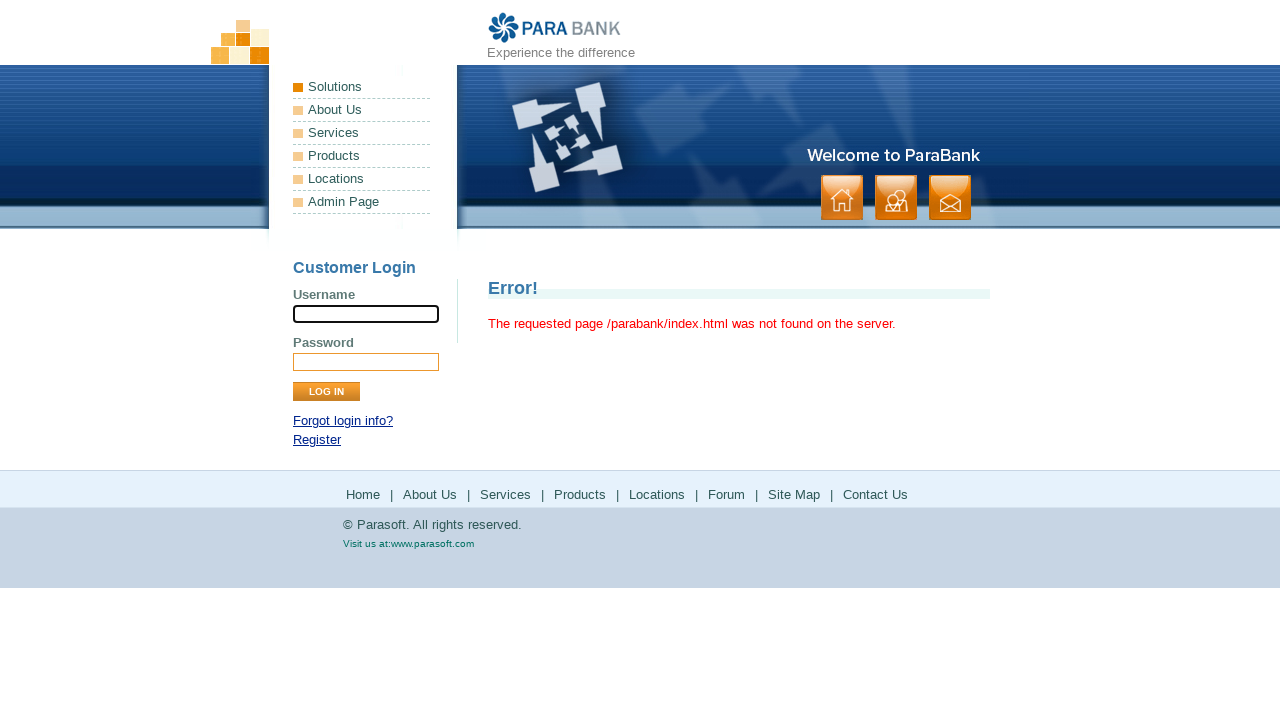

Clicked Register link to navigate to registration page at (317, 440) on a:text('Register')
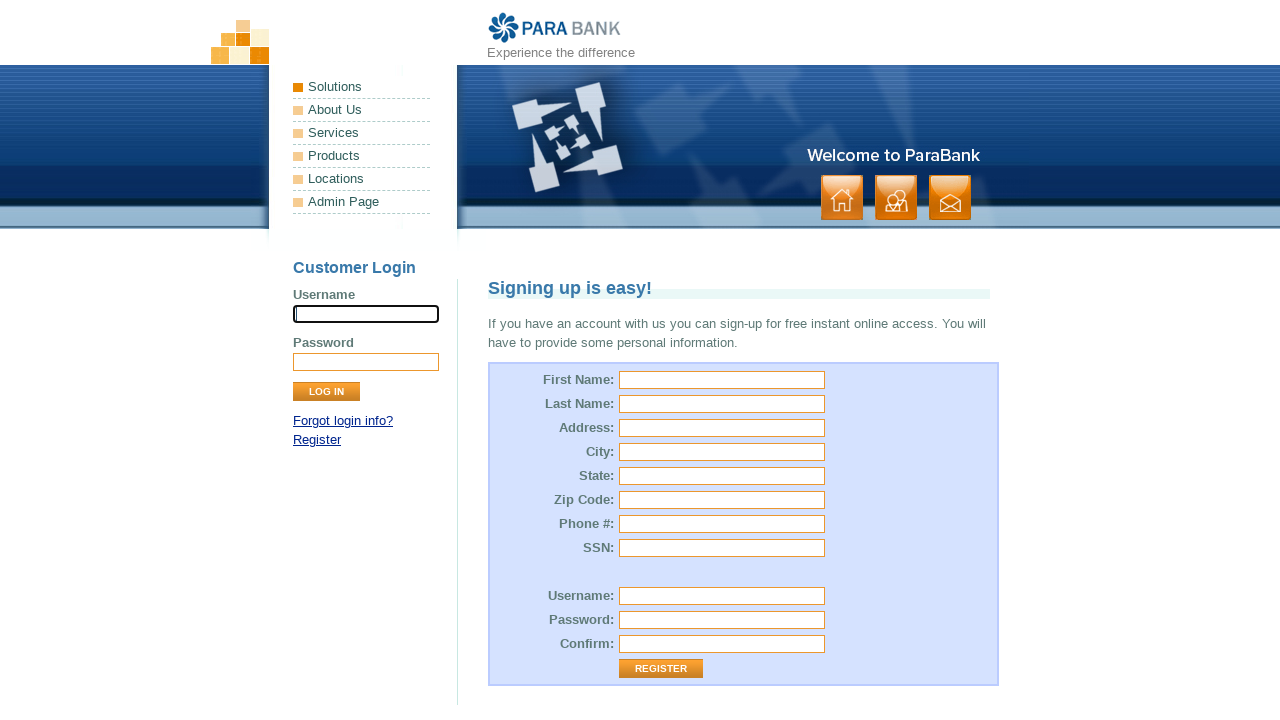

Filled first name field with 'John' on input[name='customer.firstName']
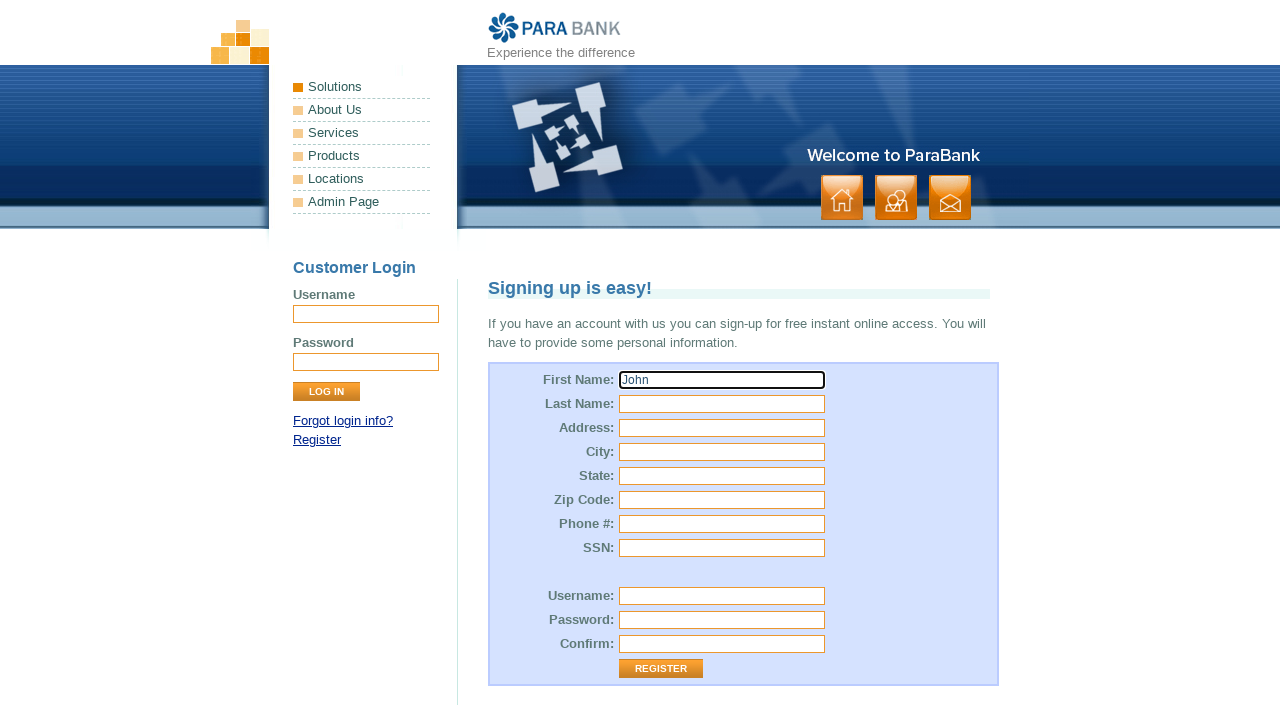

Filled last name field with 'Smith' on input[name='customer.lastName']
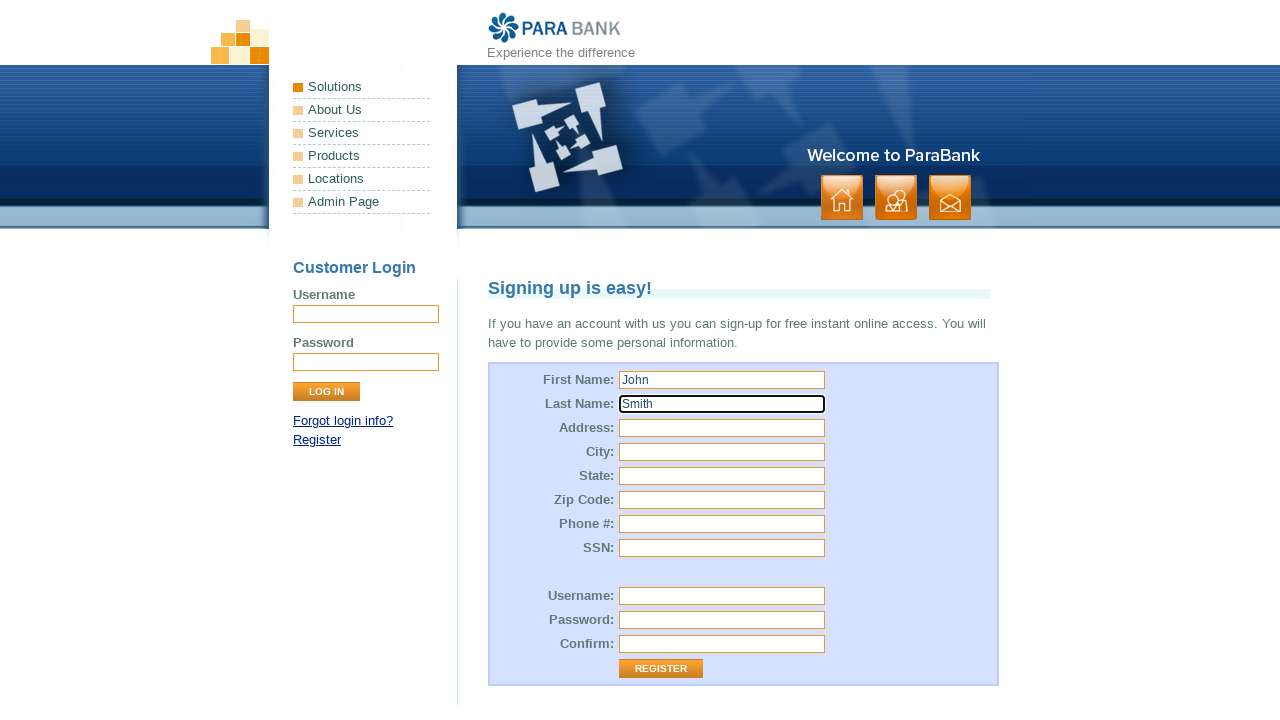

Filled street address field with '456 Oak Street' on #customer\.address\.street
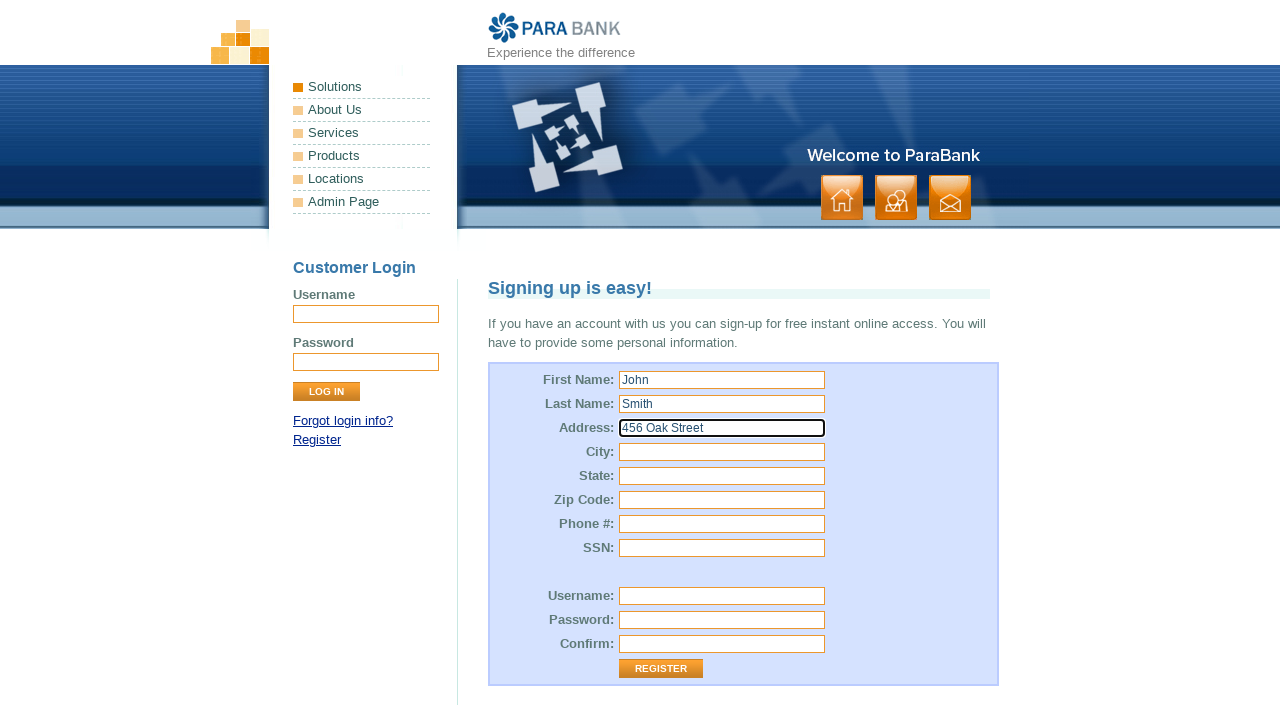

Filled city field with 'Los Angeles' on #customer\.address\.city
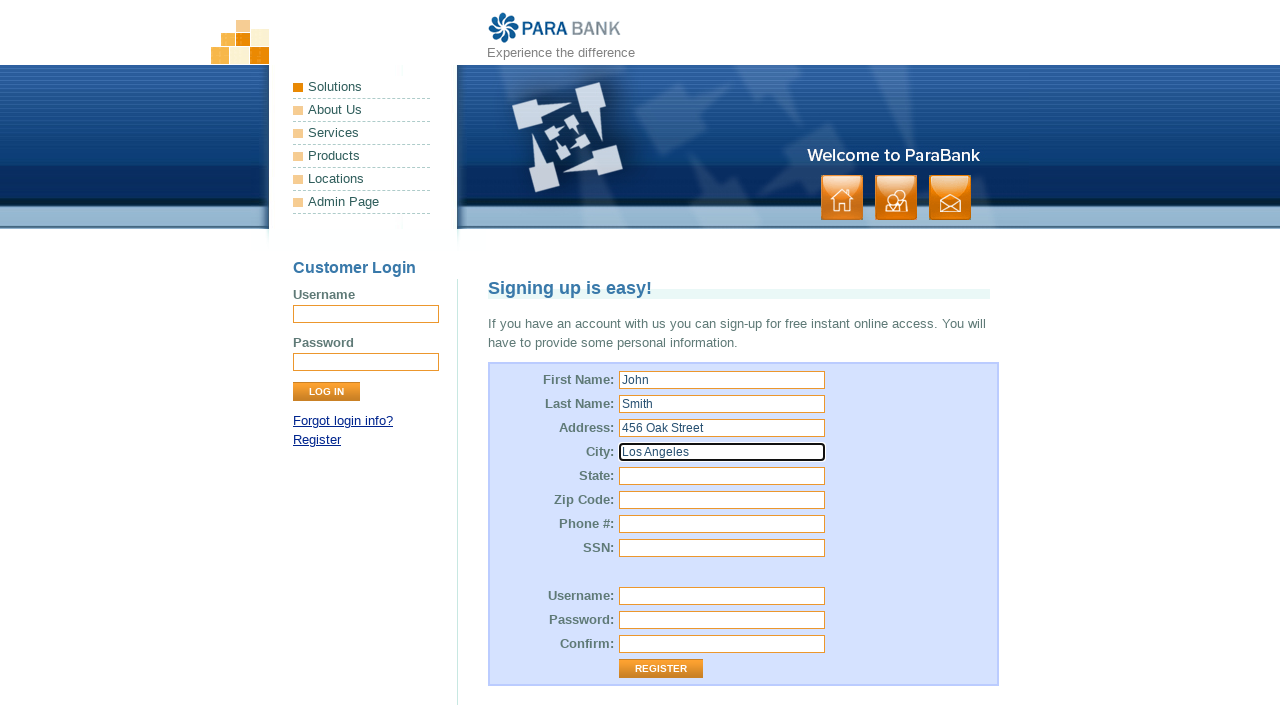

Filled state field with 'California' on input[name='customer.address.state']
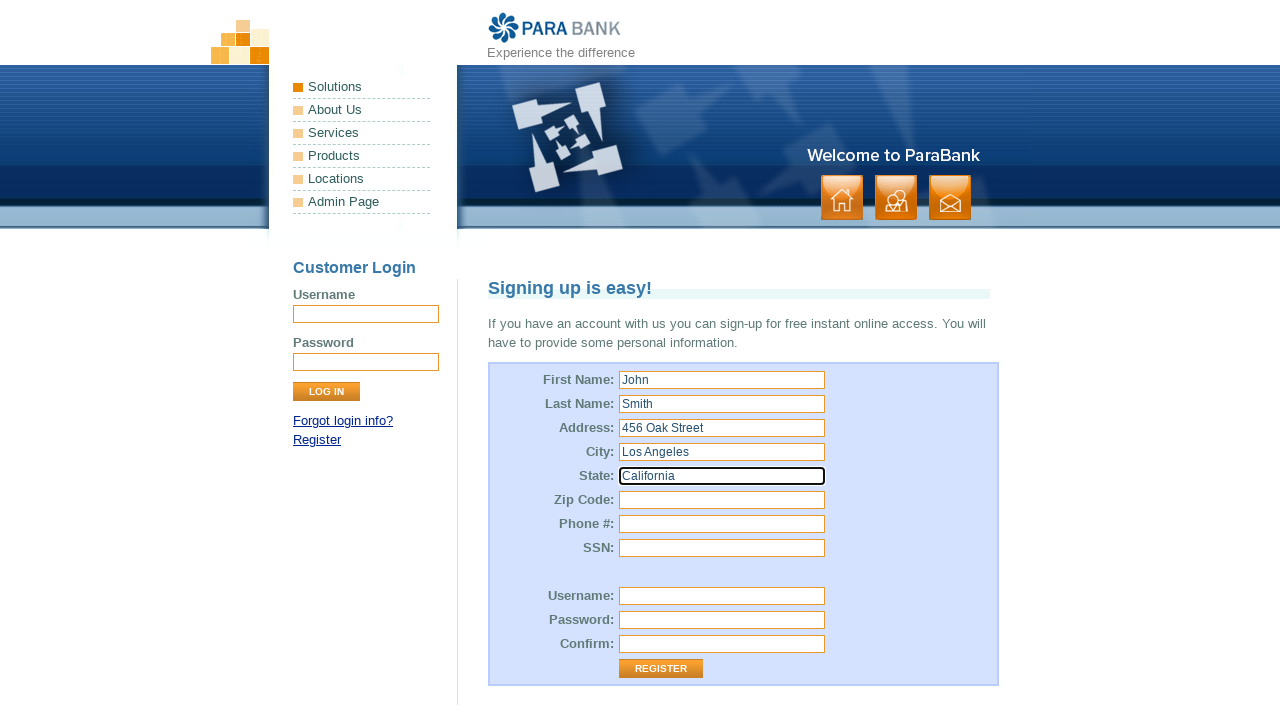

Filled zip code field with '90210' on #customer\.address\.zipCode
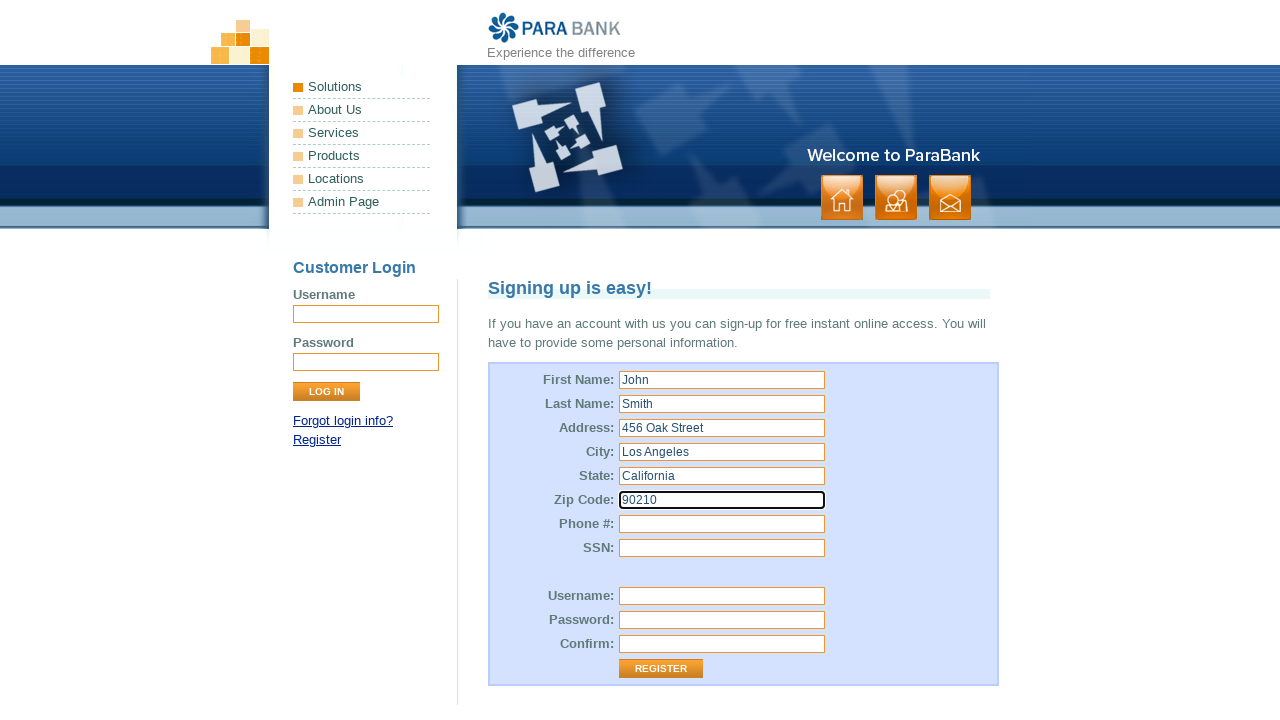

Filled phone number field with '3105551234' on input[name='customer.phoneNumber']
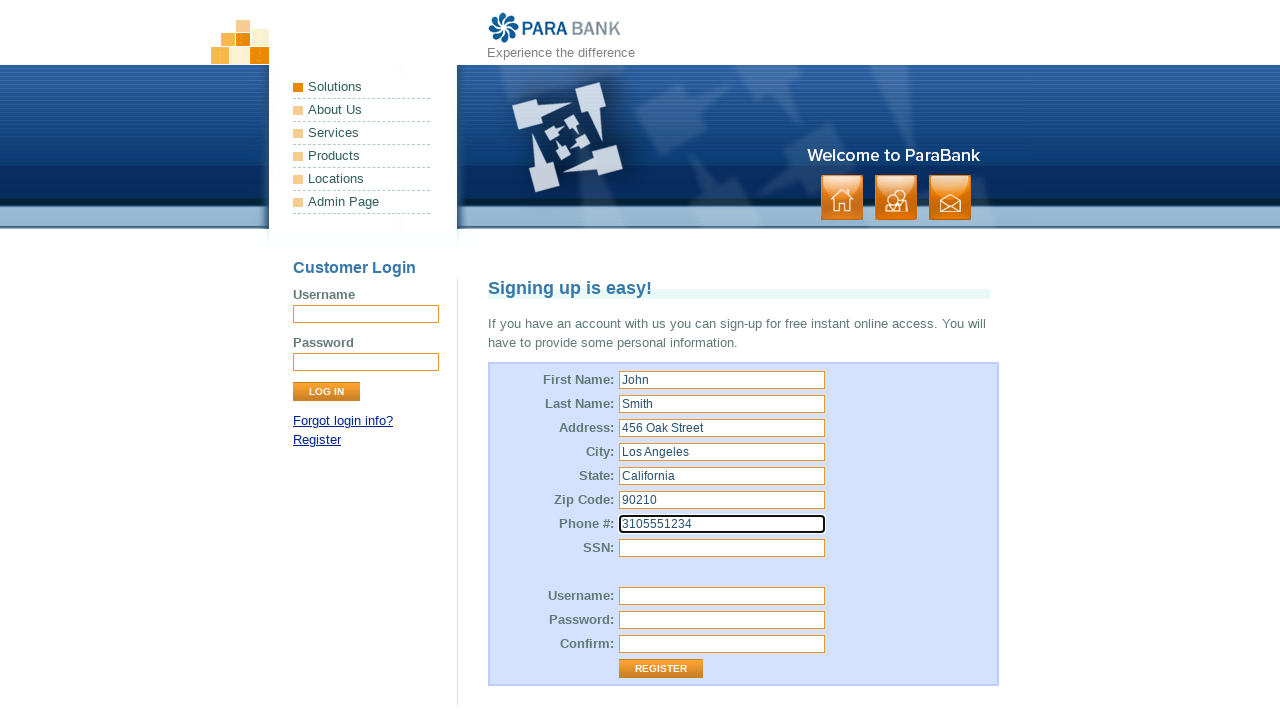

Filled SSN field with '987654321' on input[name='customer.ssn']
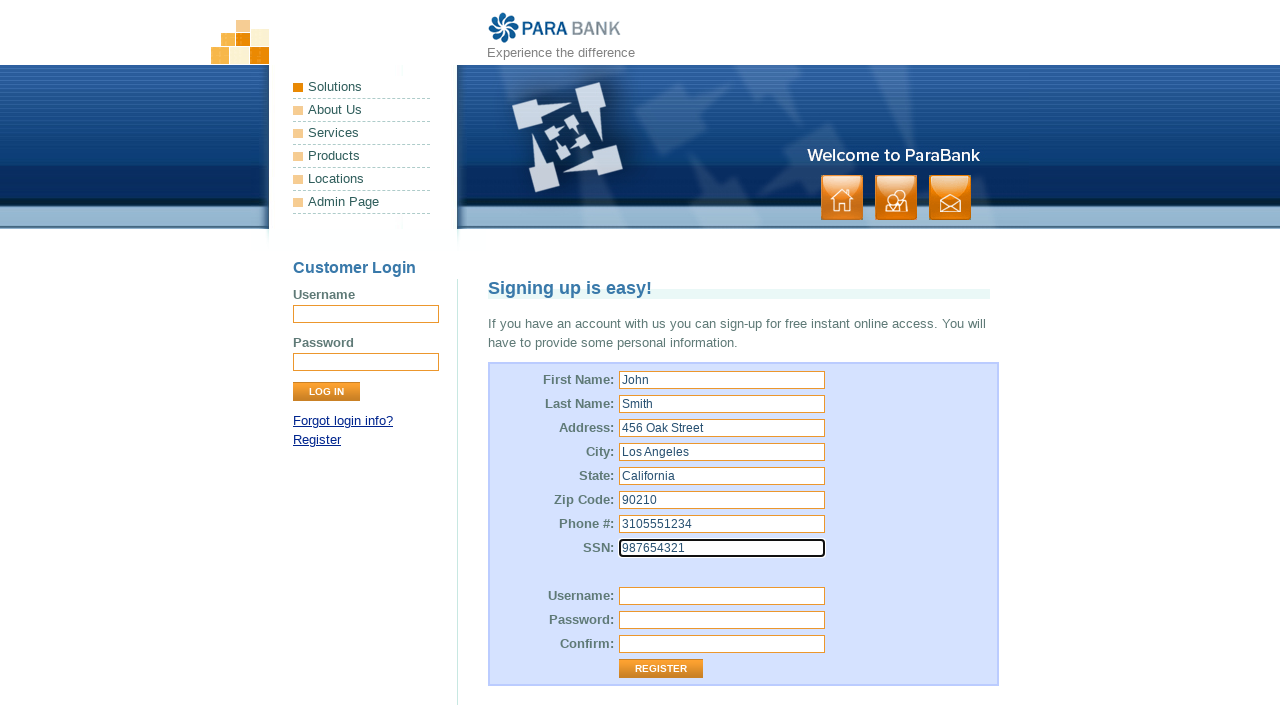

Filled username field with 'testuser8392' on input[name='customer.username']
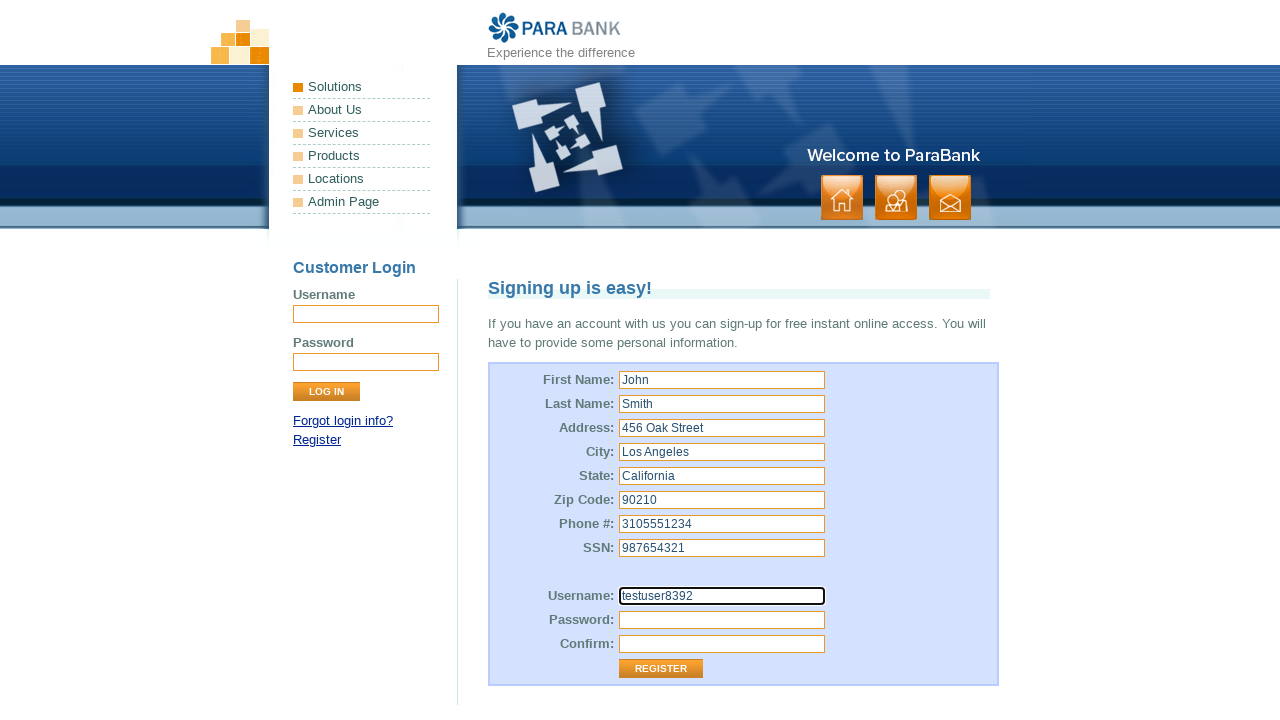

Filled password field with 'SecurePass123' on input[name='customer.password']
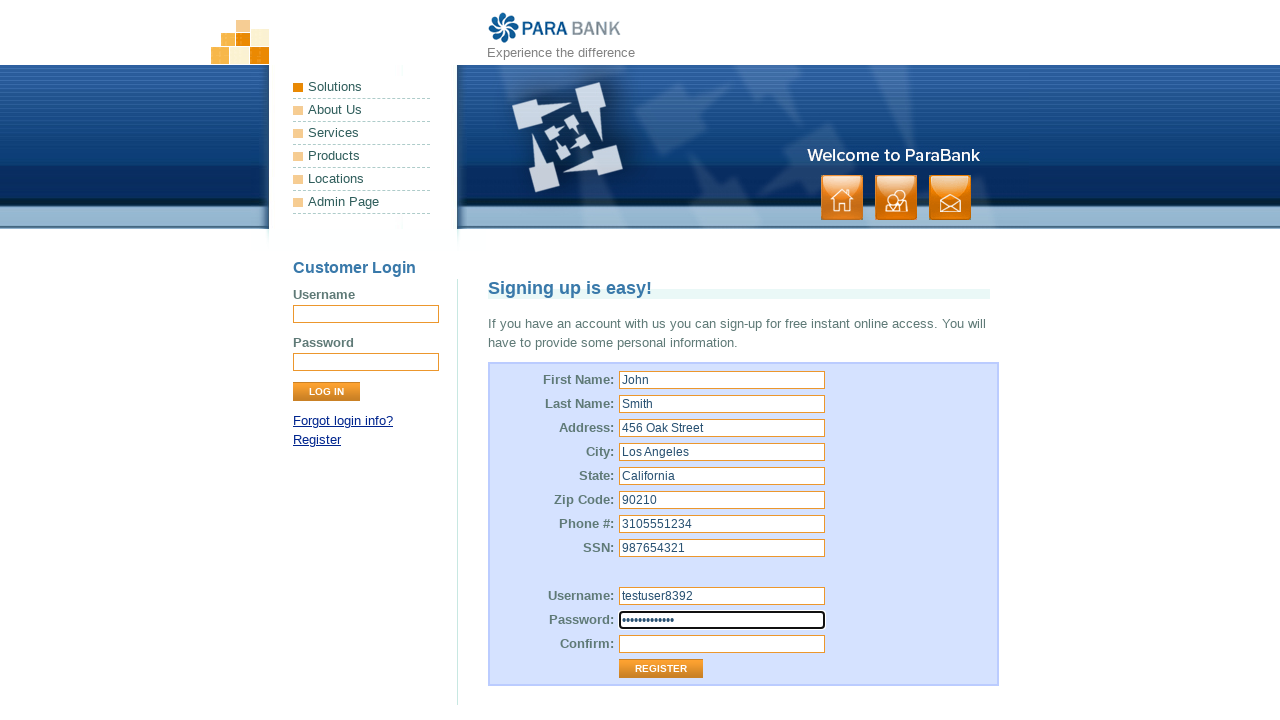

Filled confirm password field with 'SecurePass123' on input[name='repeatedPassword']
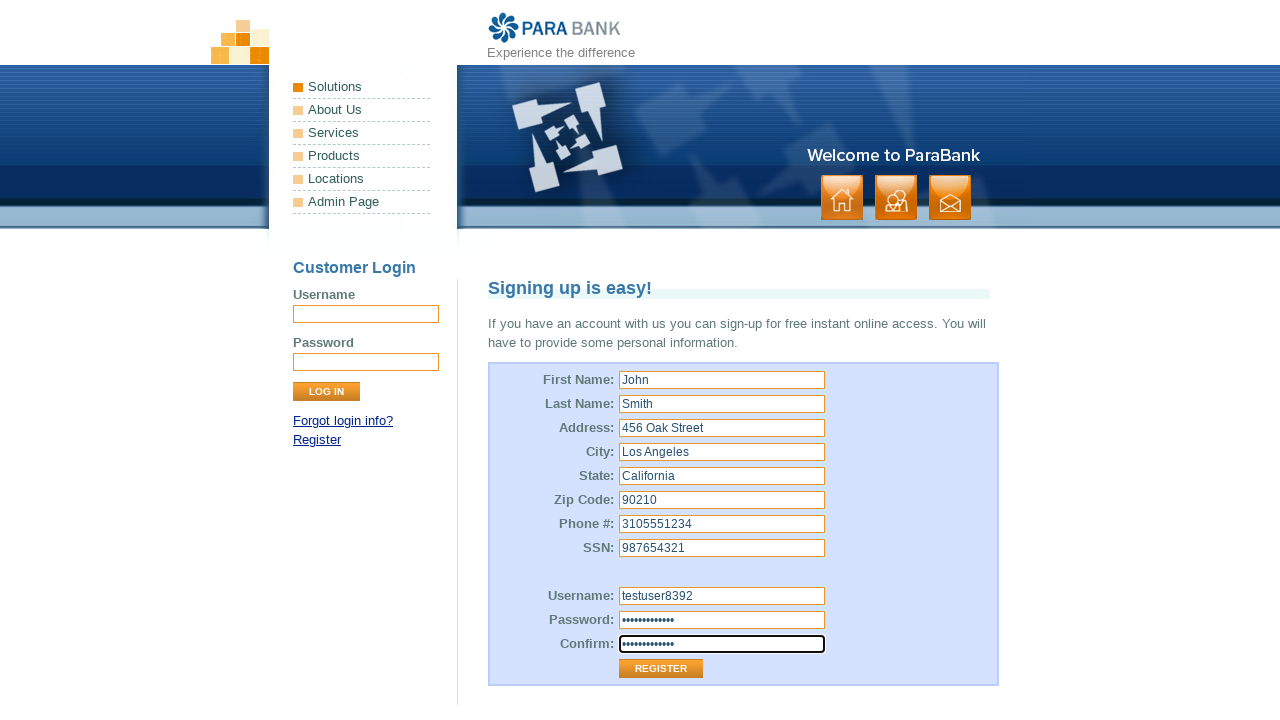

Clicked Register button to submit the form at (661, 669) on xpath=//input[@value='Register']
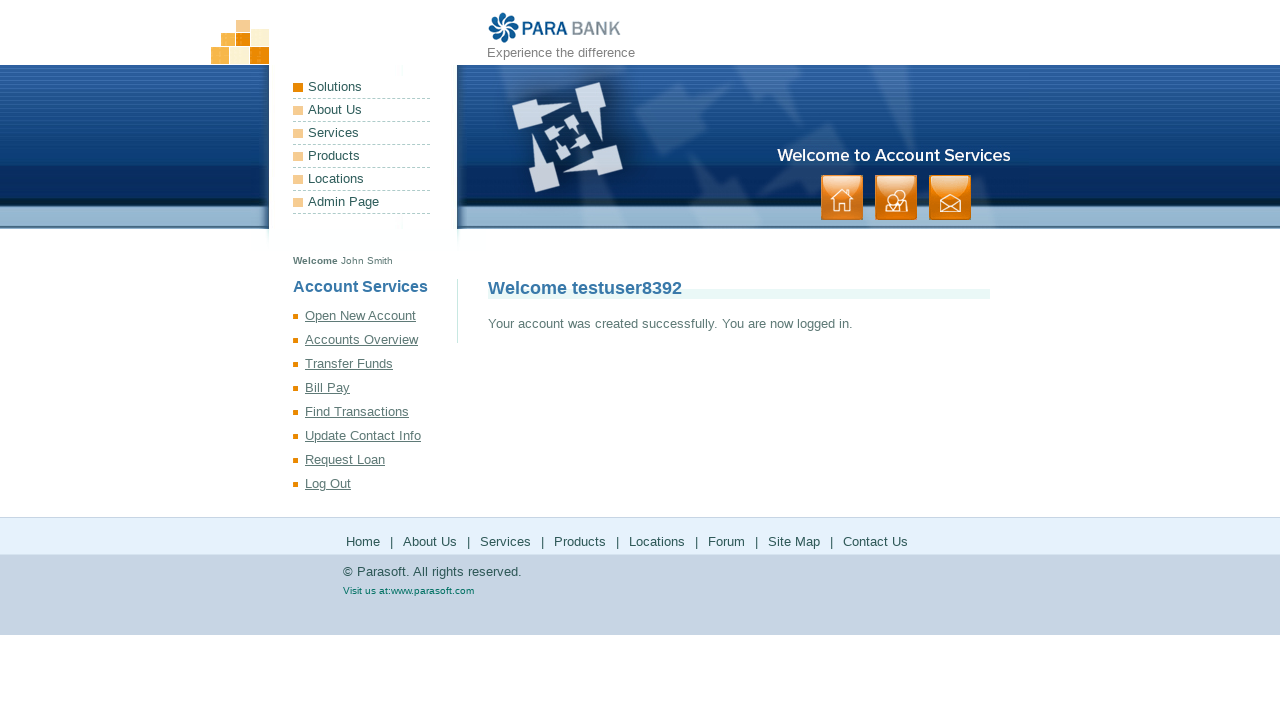

Success message displayed: account created and user logged in
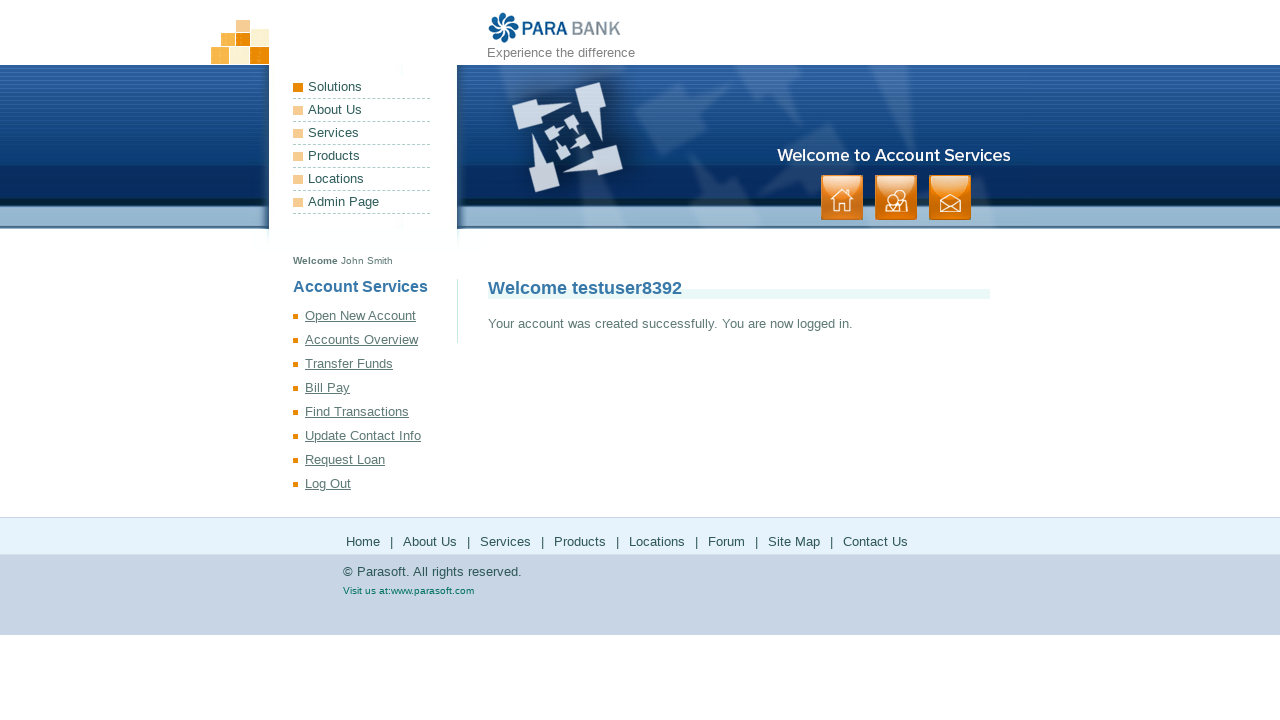

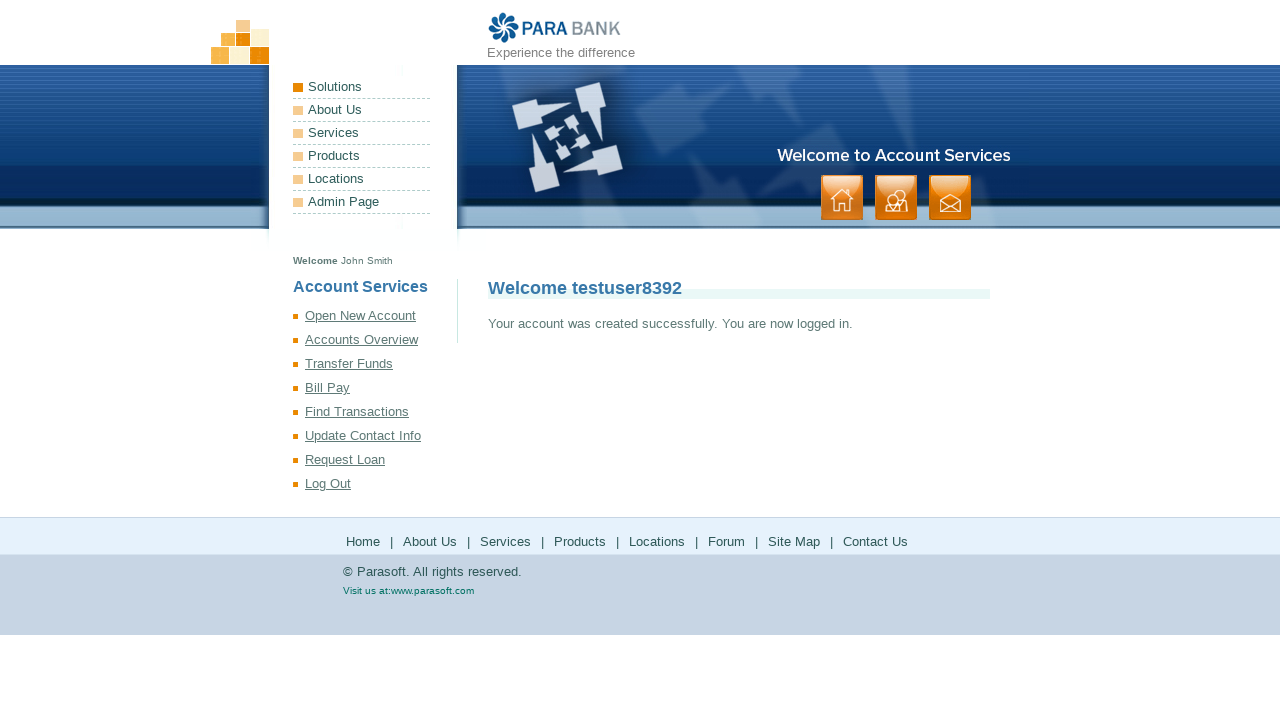